Tests that the complete all checkbox updates its state when individual items are completed or cleared.

Starting URL: https://demo.playwright.dev/todomvc

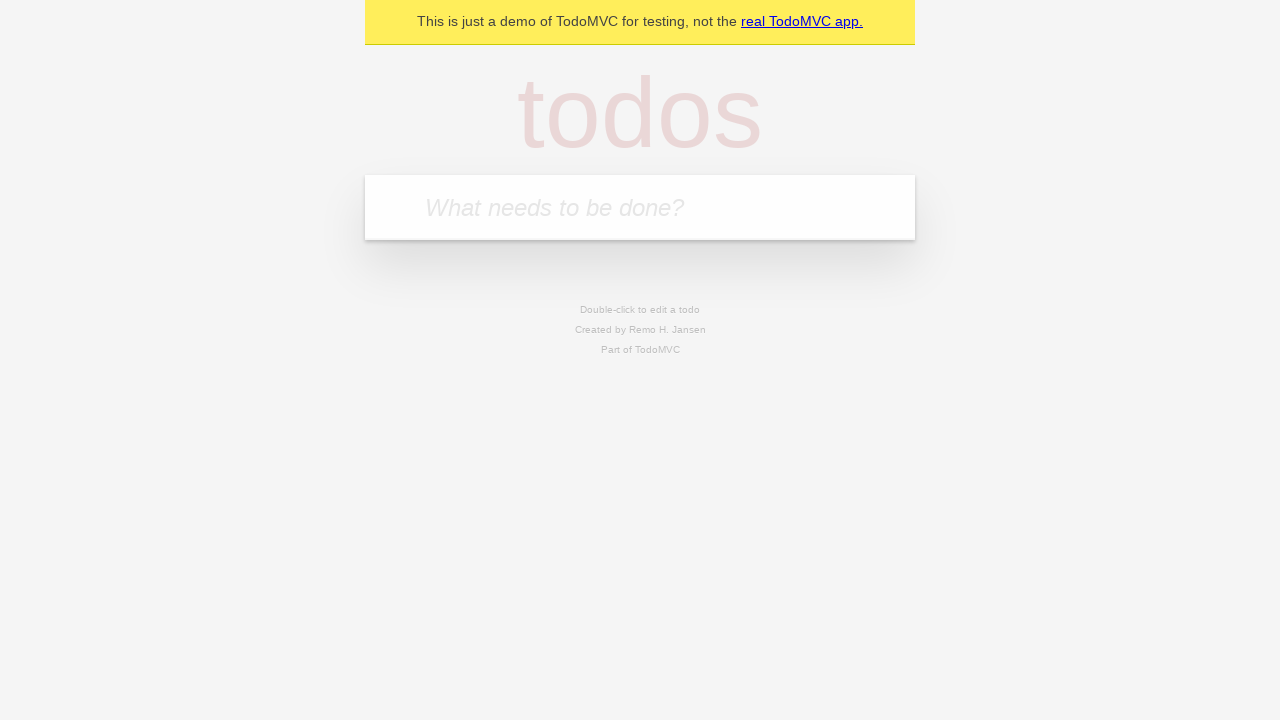

Filled todo input with 'buy some cheese' on internal:attr=[placeholder="What needs to be done?"i]
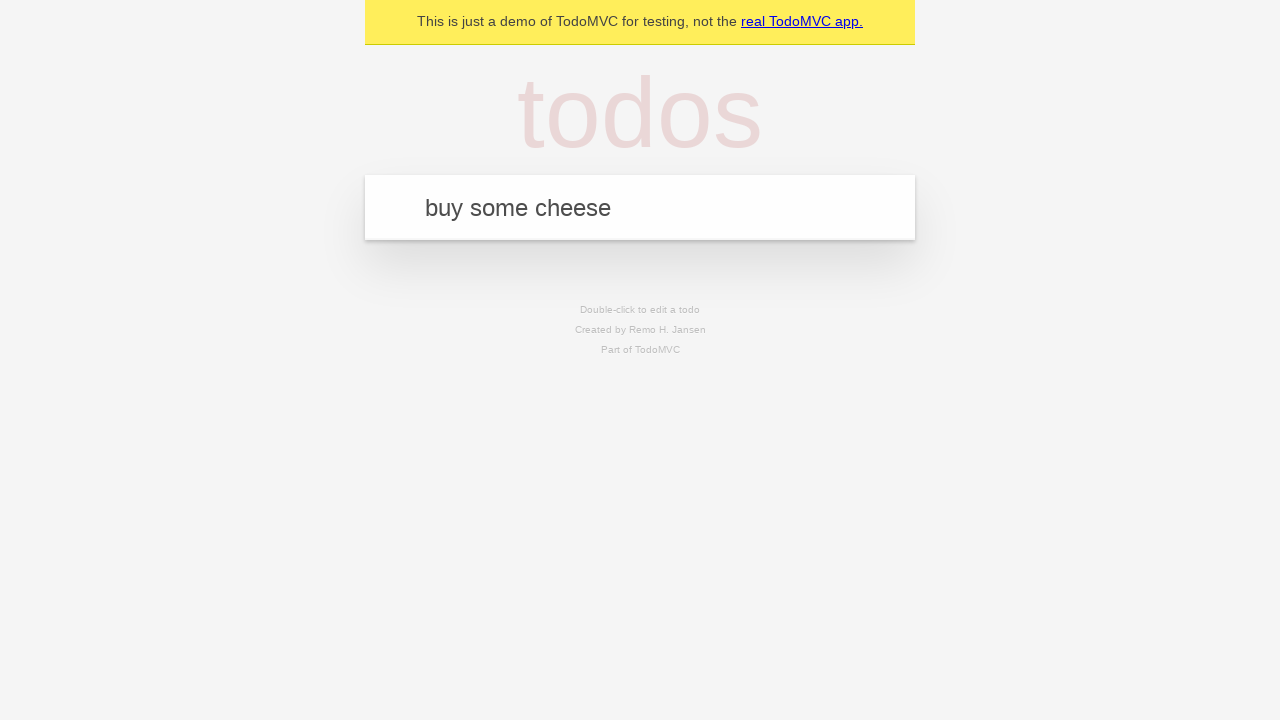

Pressed Enter to create first todo on internal:attr=[placeholder="What needs to be done?"i]
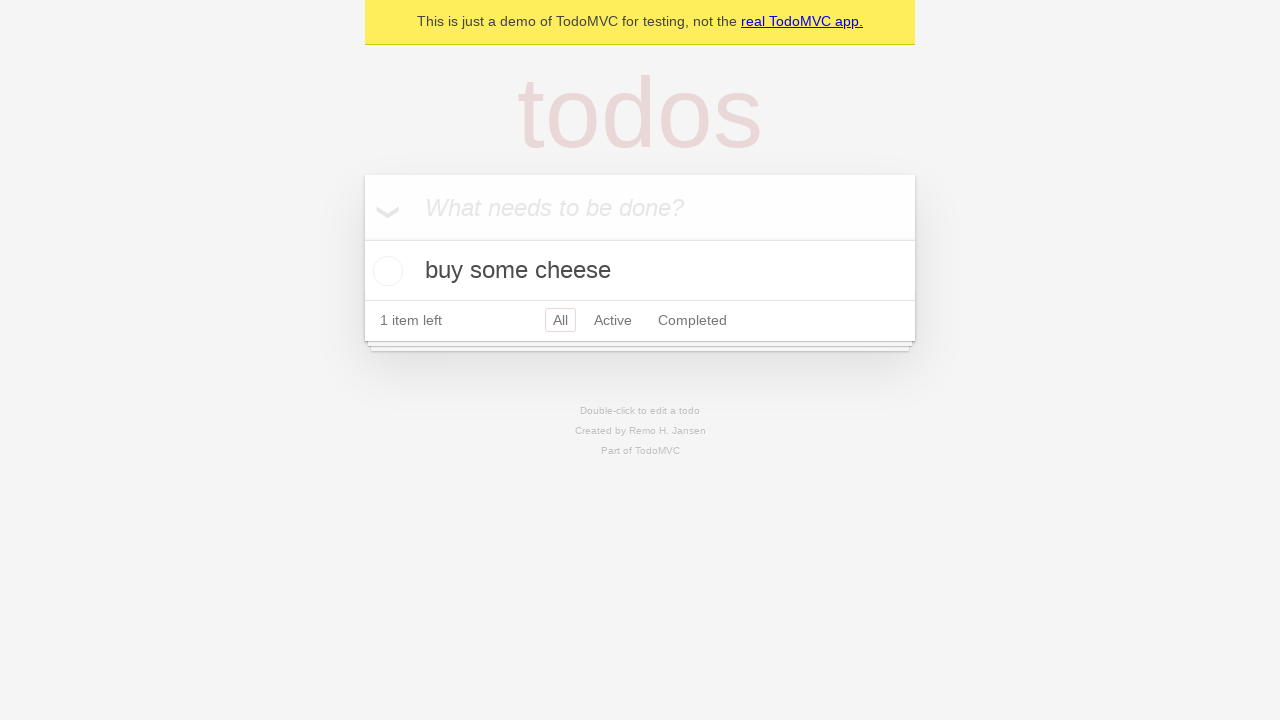

Filled todo input with 'feed the cat' on internal:attr=[placeholder="What needs to be done?"i]
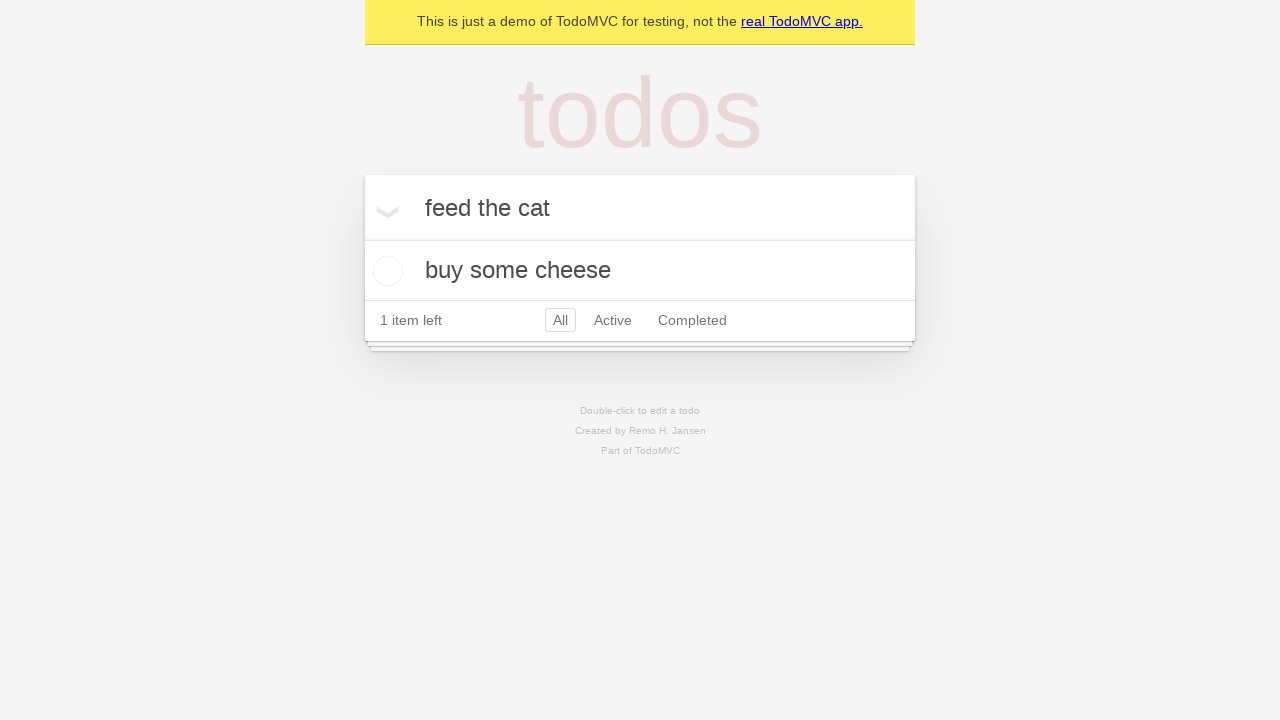

Pressed Enter to create second todo on internal:attr=[placeholder="What needs to be done?"i]
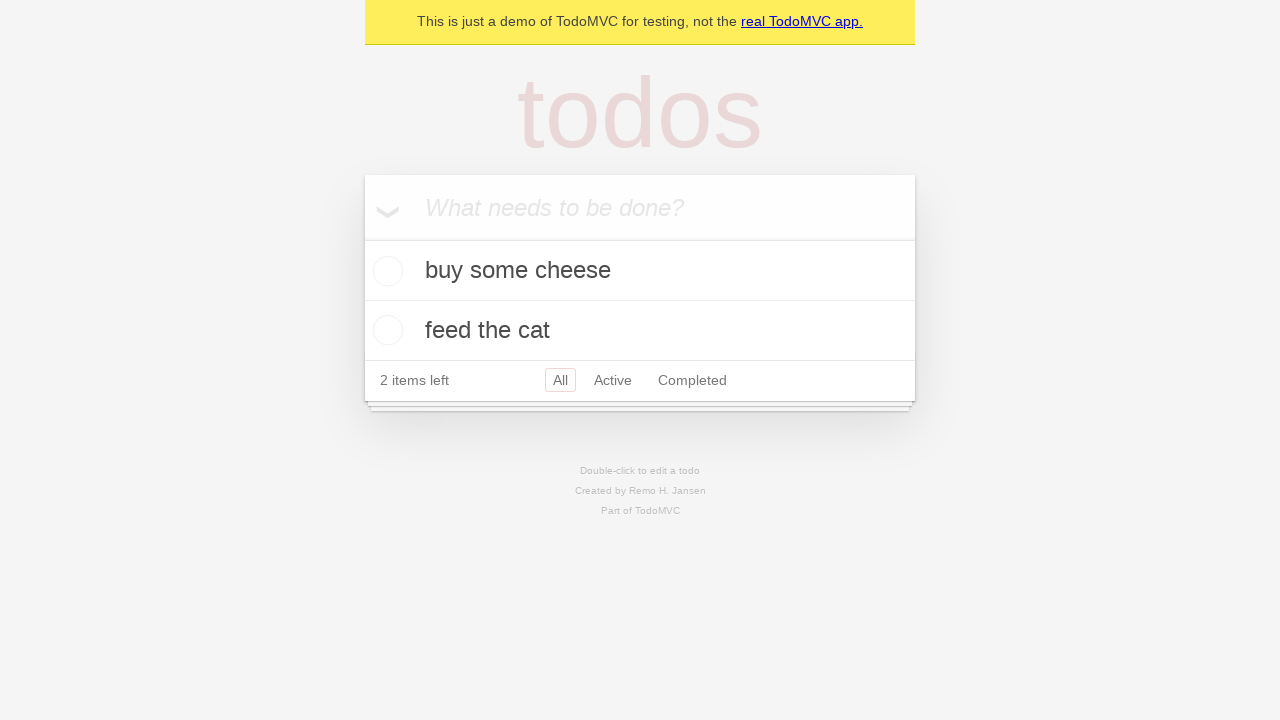

Filled todo input with 'book a doctors appointment' on internal:attr=[placeholder="What needs to be done?"i]
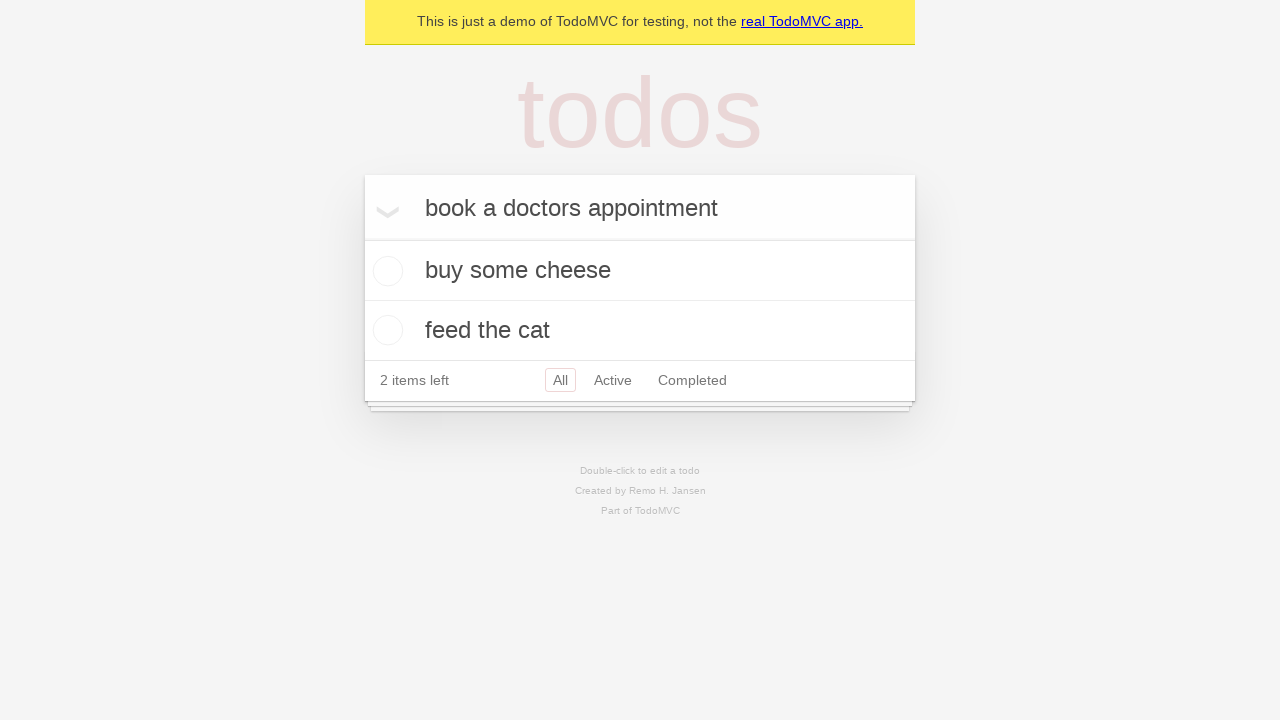

Pressed Enter to create third todo on internal:attr=[placeholder="What needs to be done?"i]
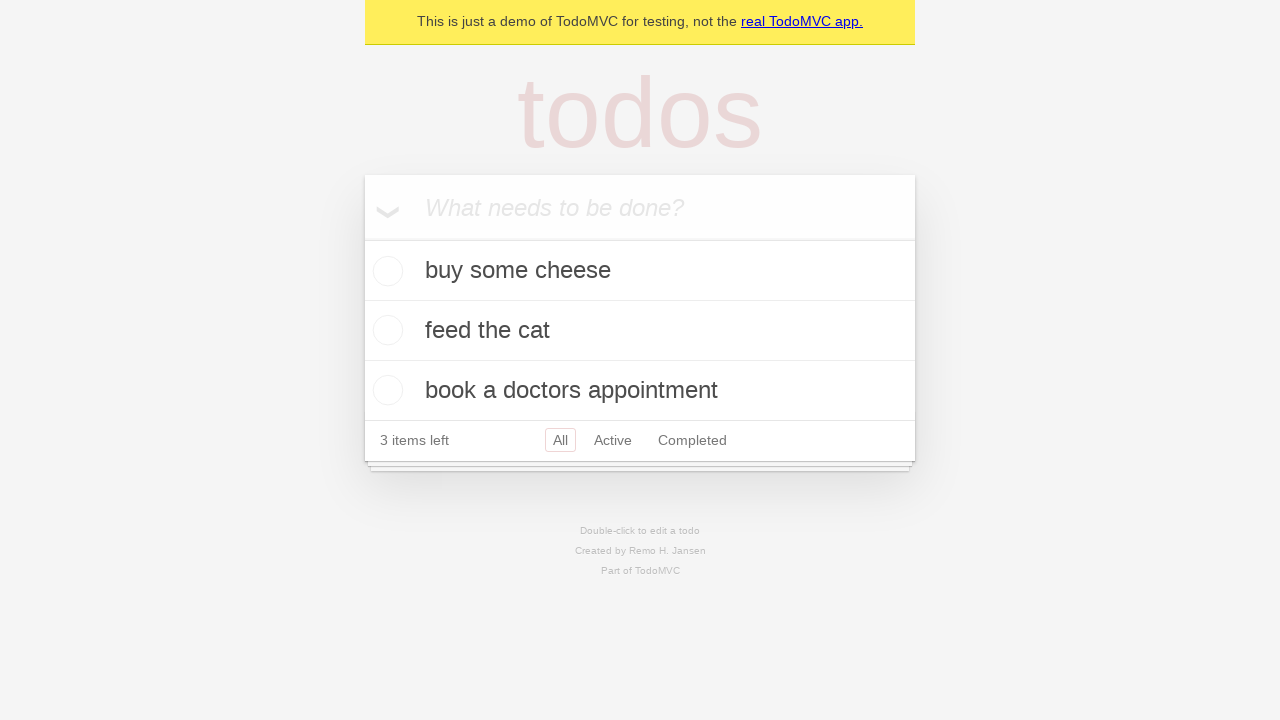

Checked 'Mark all as complete' checkbox to complete all todos at (362, 238) on internal:label="Mark all as complete"i
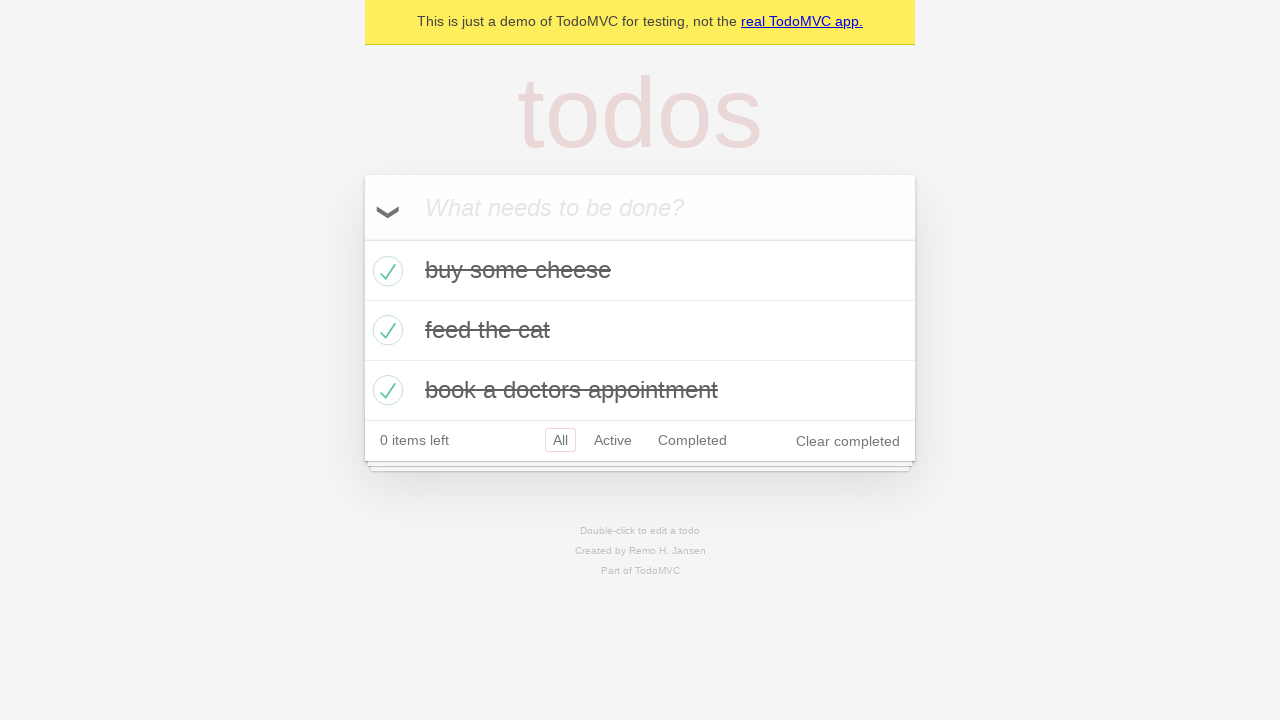

Unchecked first todo item checkbox at (385, 271) on internal:testid=[data-testid="todo-item"s] >> nth=0 >> internal:role=checkbox
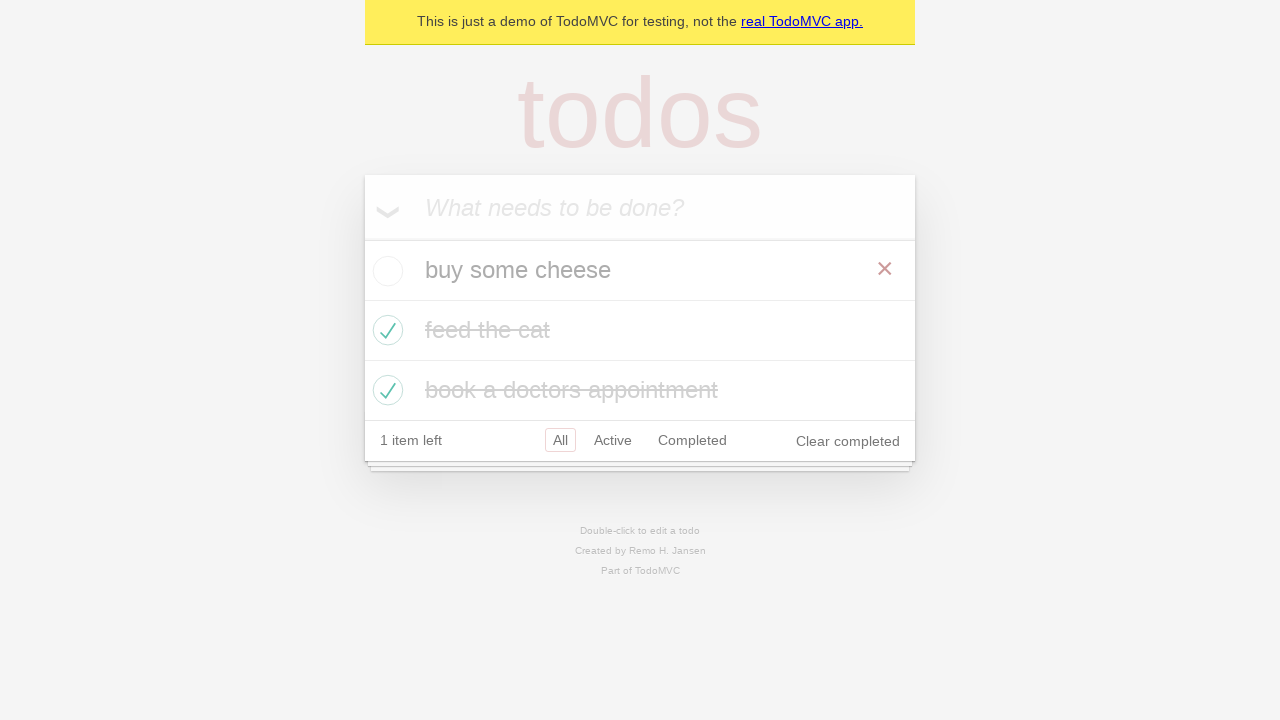

Re-checked first todo item checkbox at (385, 271) on internal:testid=[data-testid="todo-item"s] >> nth=0 >> internal:role=checkbox
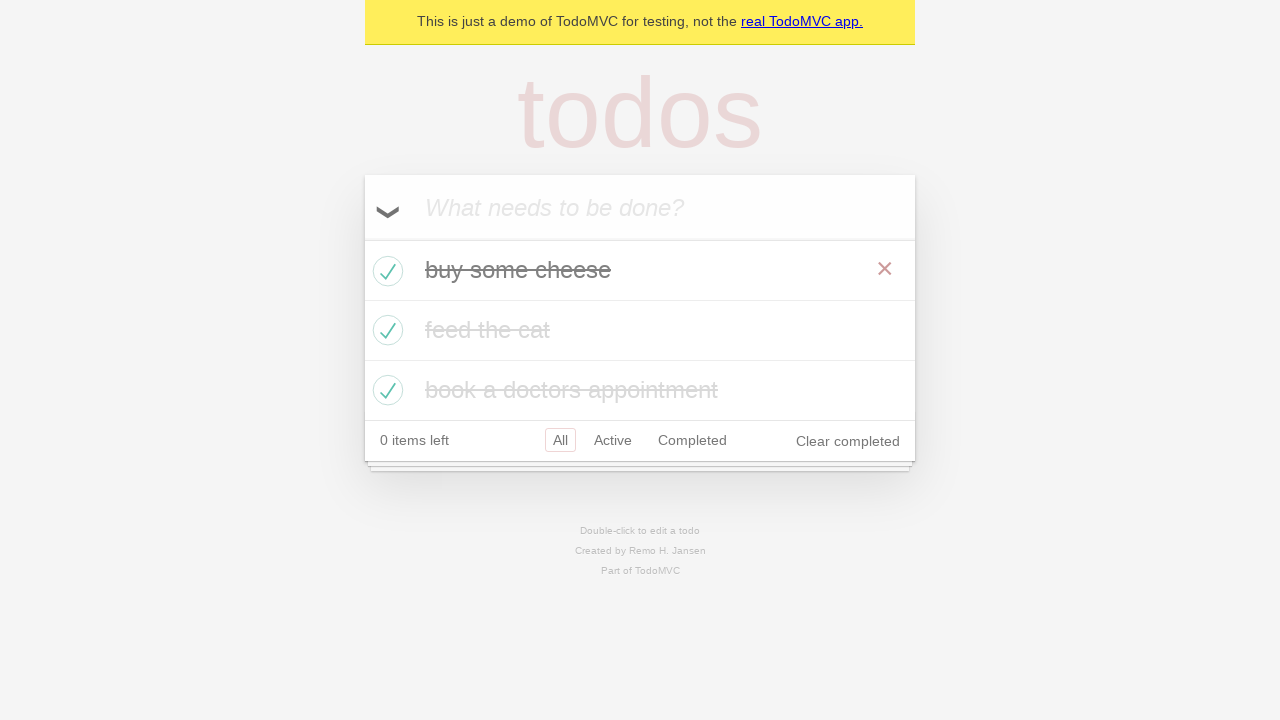

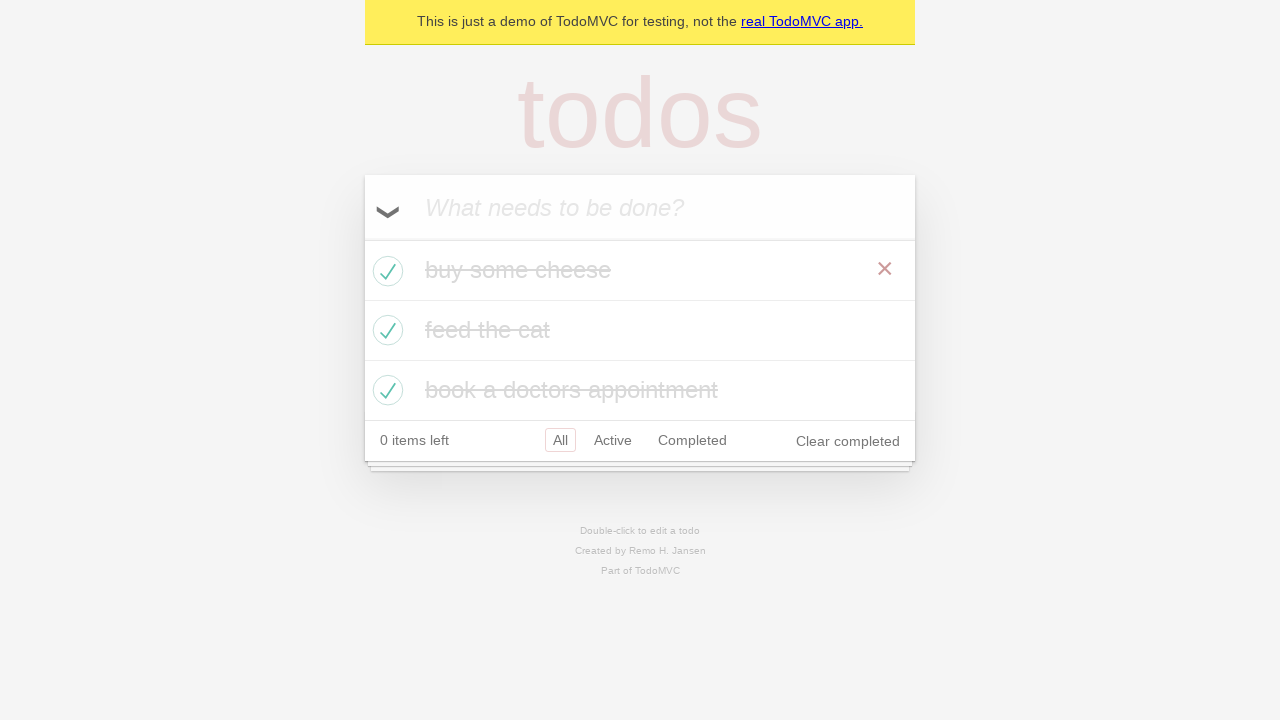